Tests JavaScript Prompt alert functionality by clicking the prompt button, entering text into the prompt dialog, and accepting it.

Starting URL: http://the-internet.herokuapp.com/javascript_alerts

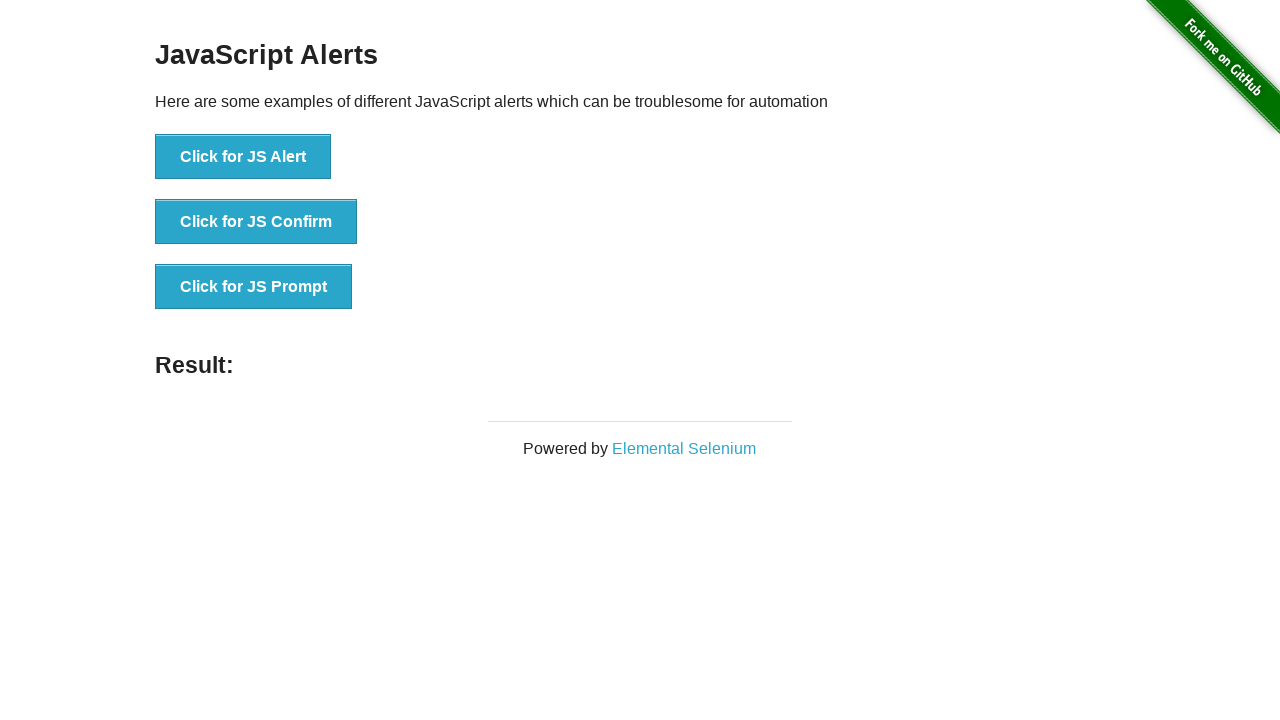

Set up dialog handler to accept prompt with 'Mustafa Yilmaz'
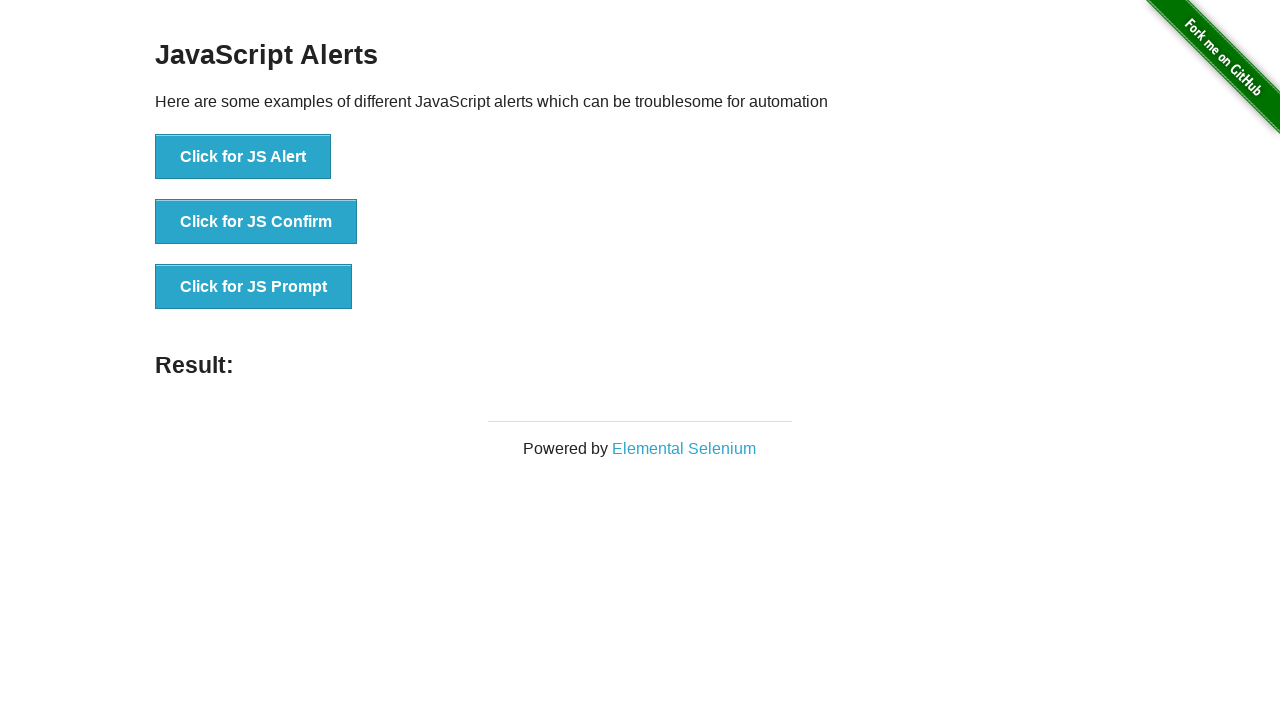

Clicked the JavaScript Prompt button at (254, 287) on button[onclick='jsPrompt()']
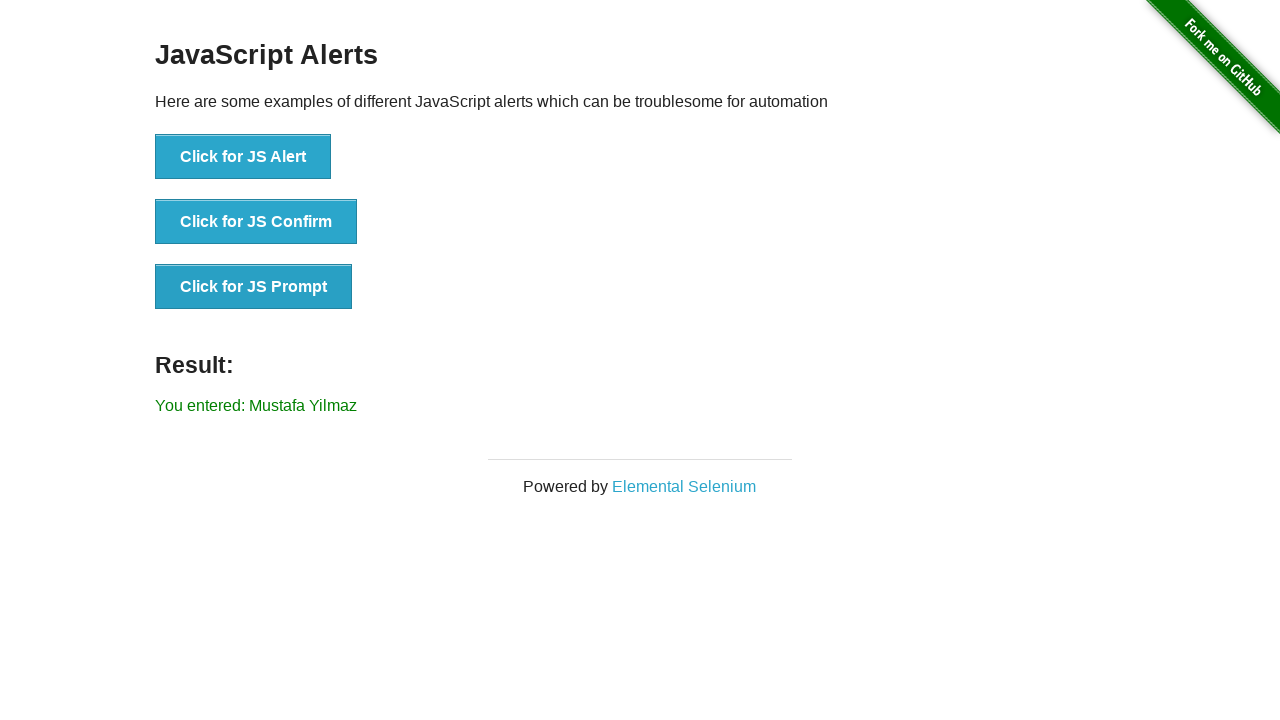

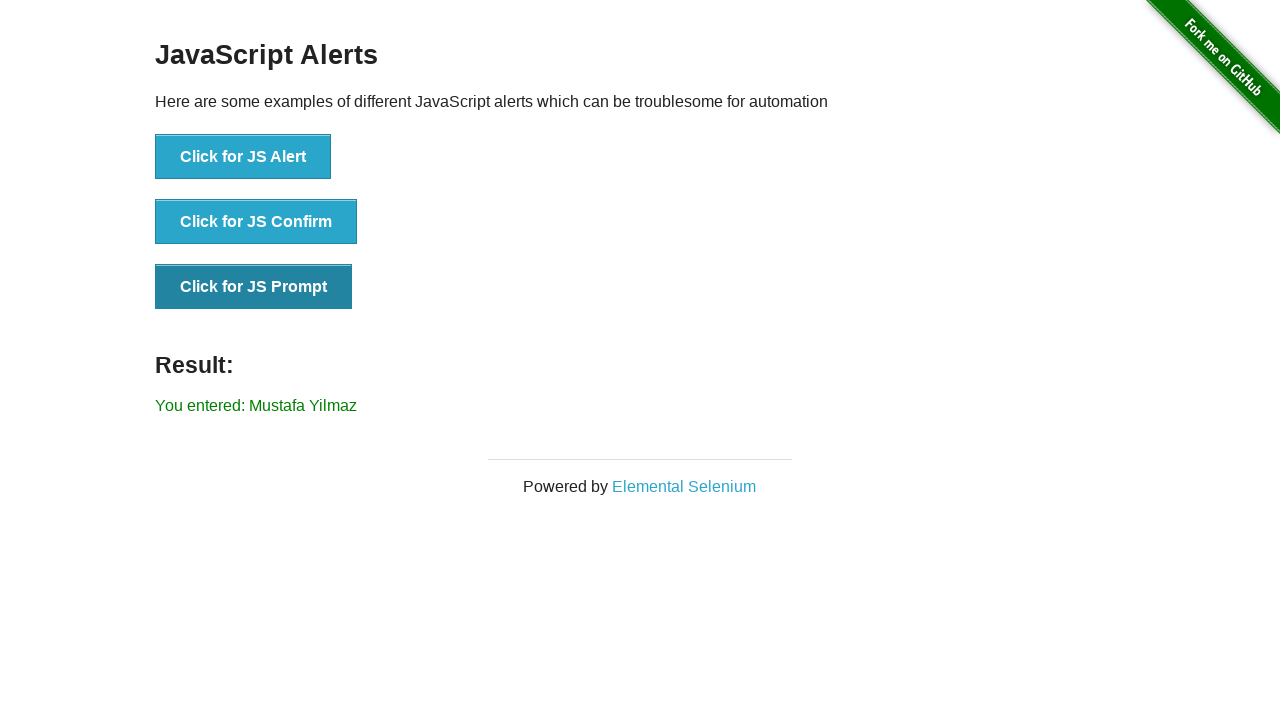